Tests login form validation by submitting an incorrect username and verifying the error message

Starting URL: http://the-internet.herokuapp.com/login

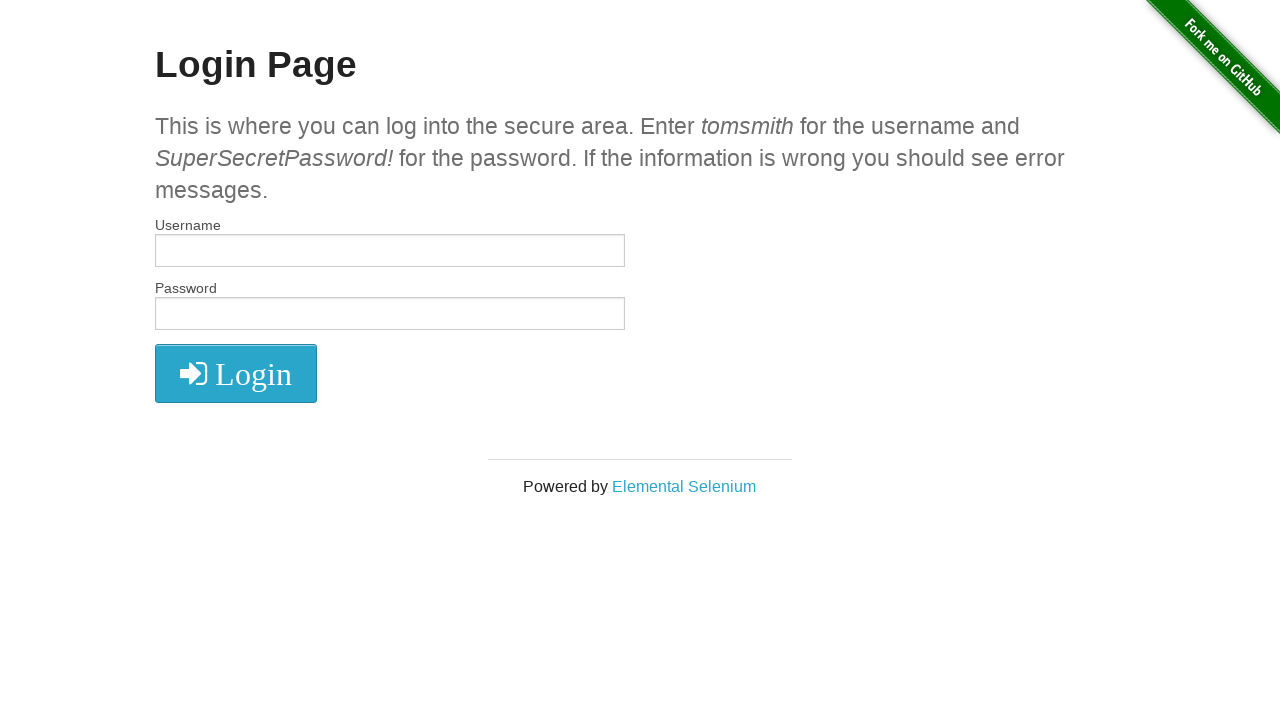

Filled username field with 'IncorrectUserName' on #username
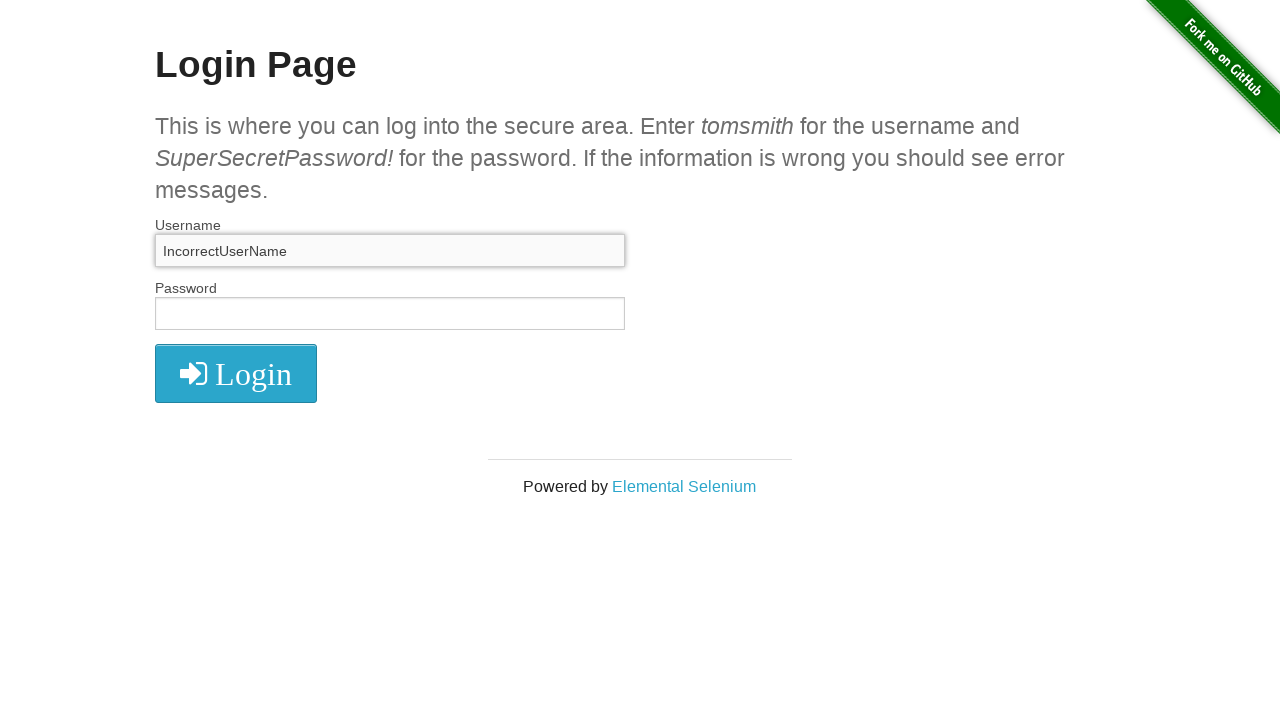

Filled password field with 'SuperSecretPassword!' on #password
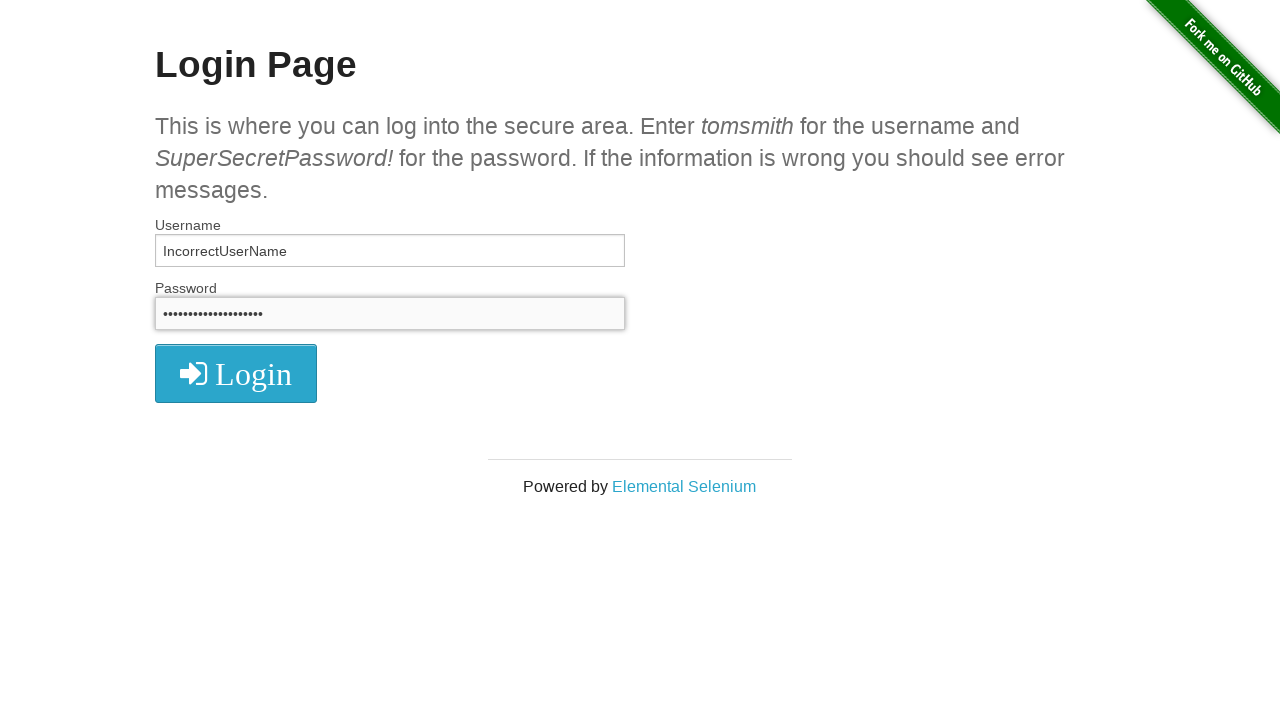

Clicked login button at (236, 373) on button
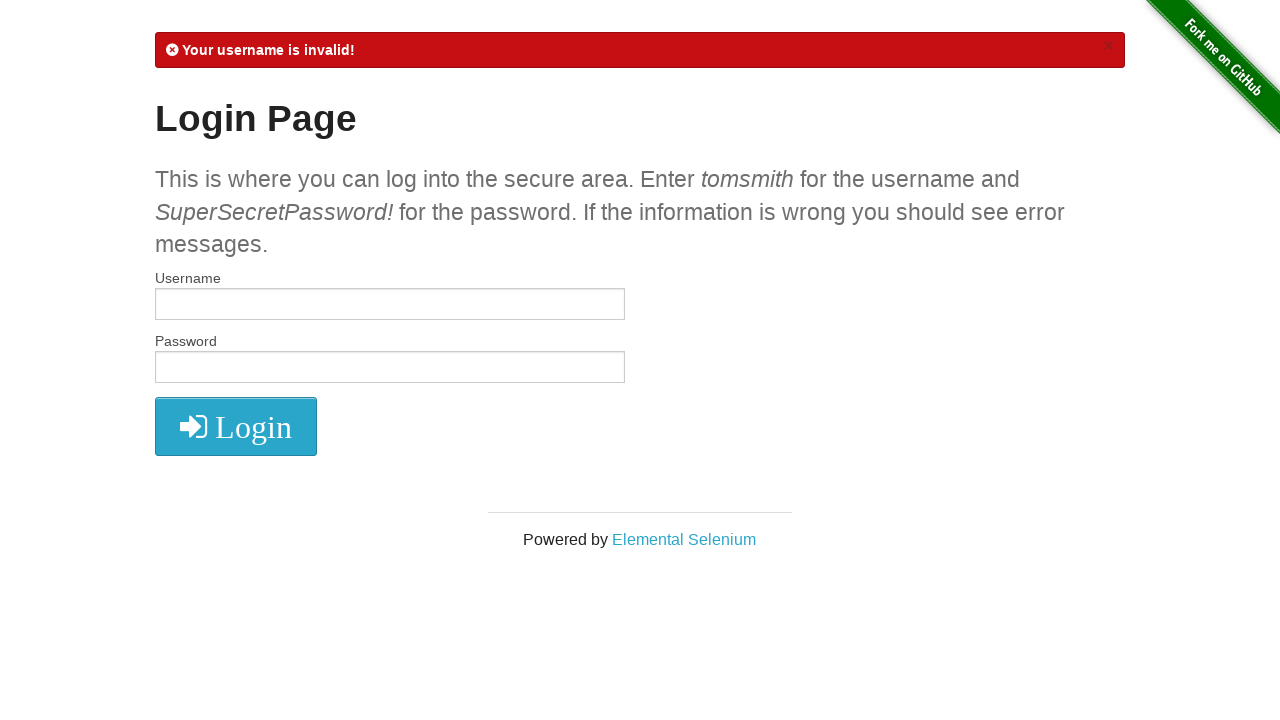

Error message flash element appeared
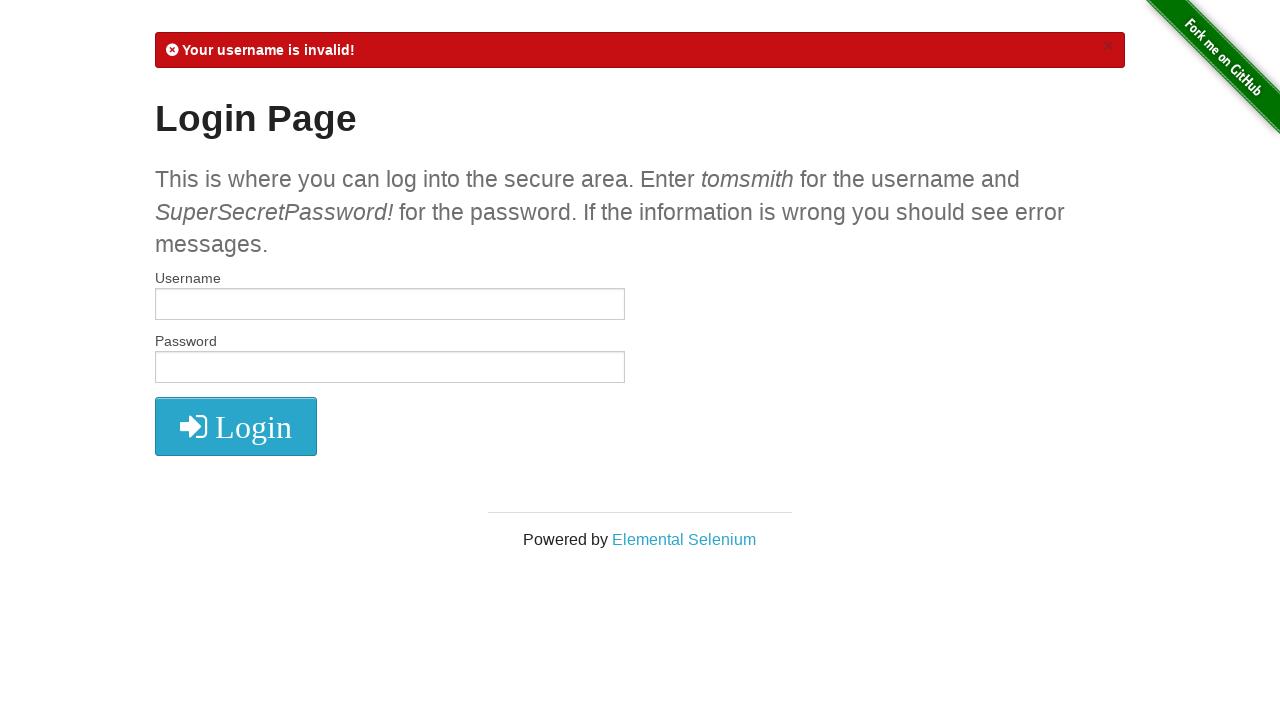

Retrieved error message text content
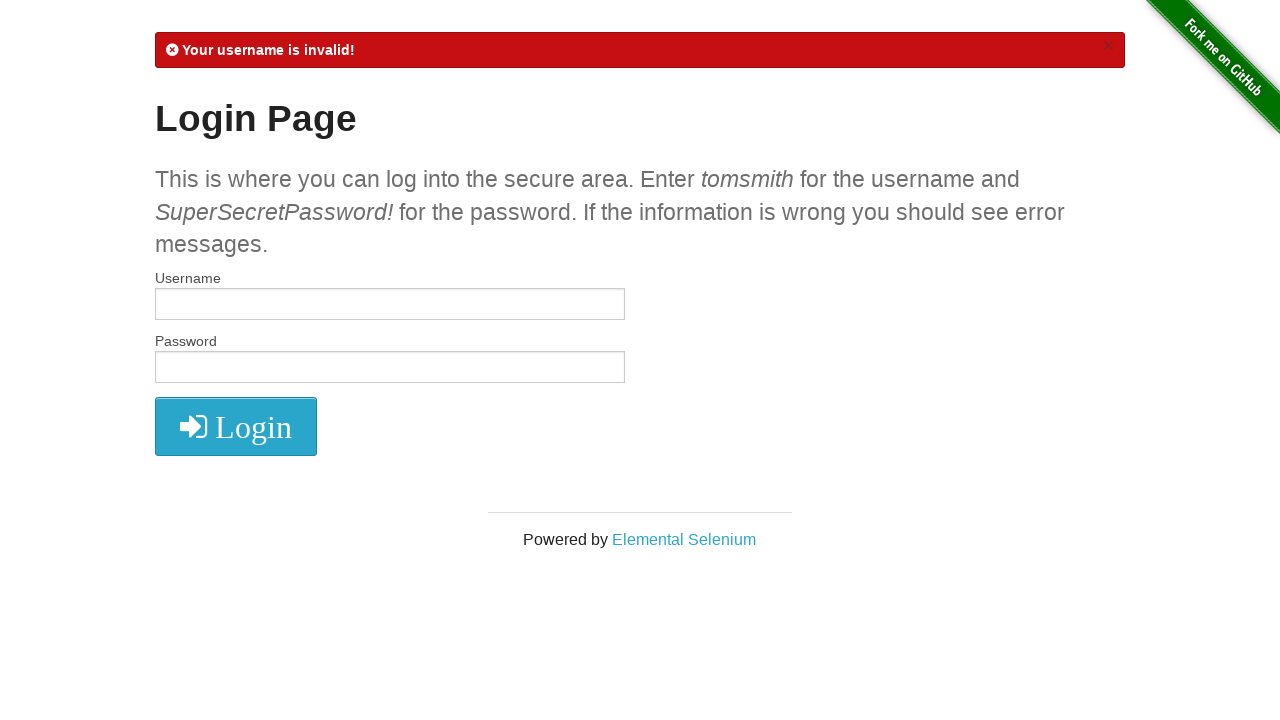

Verified error message contains 'Your username is invalid!'
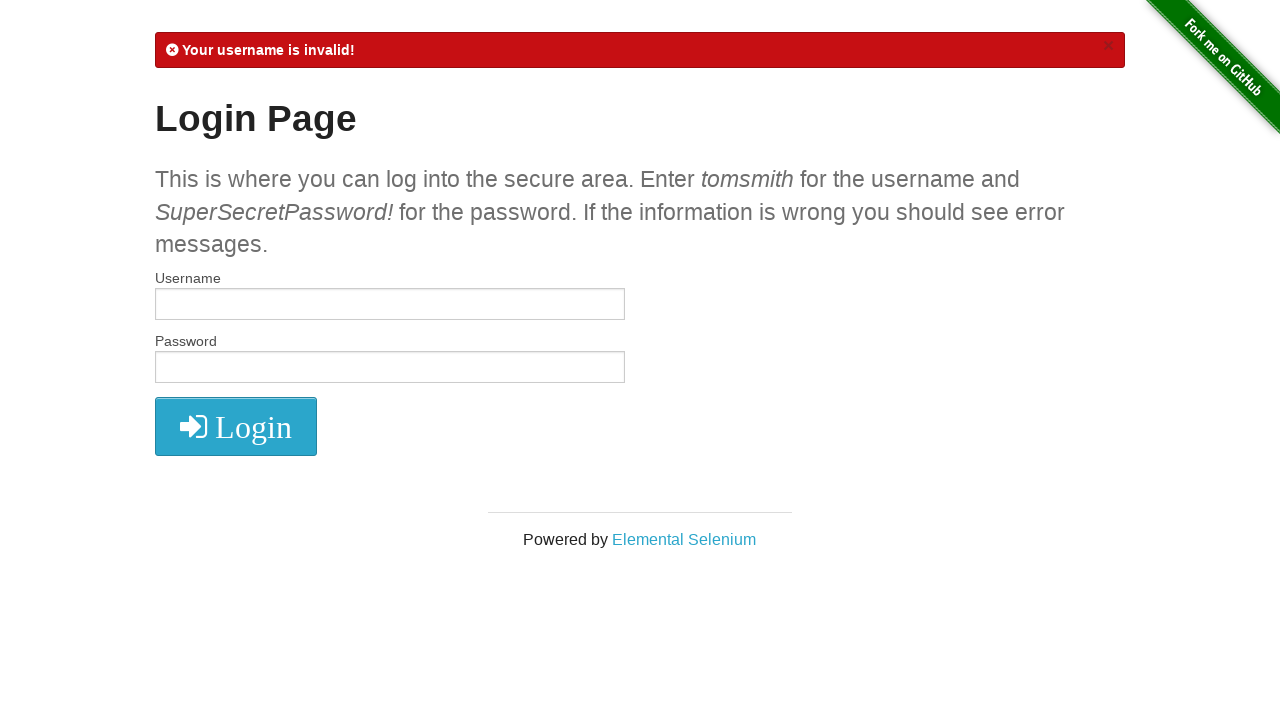

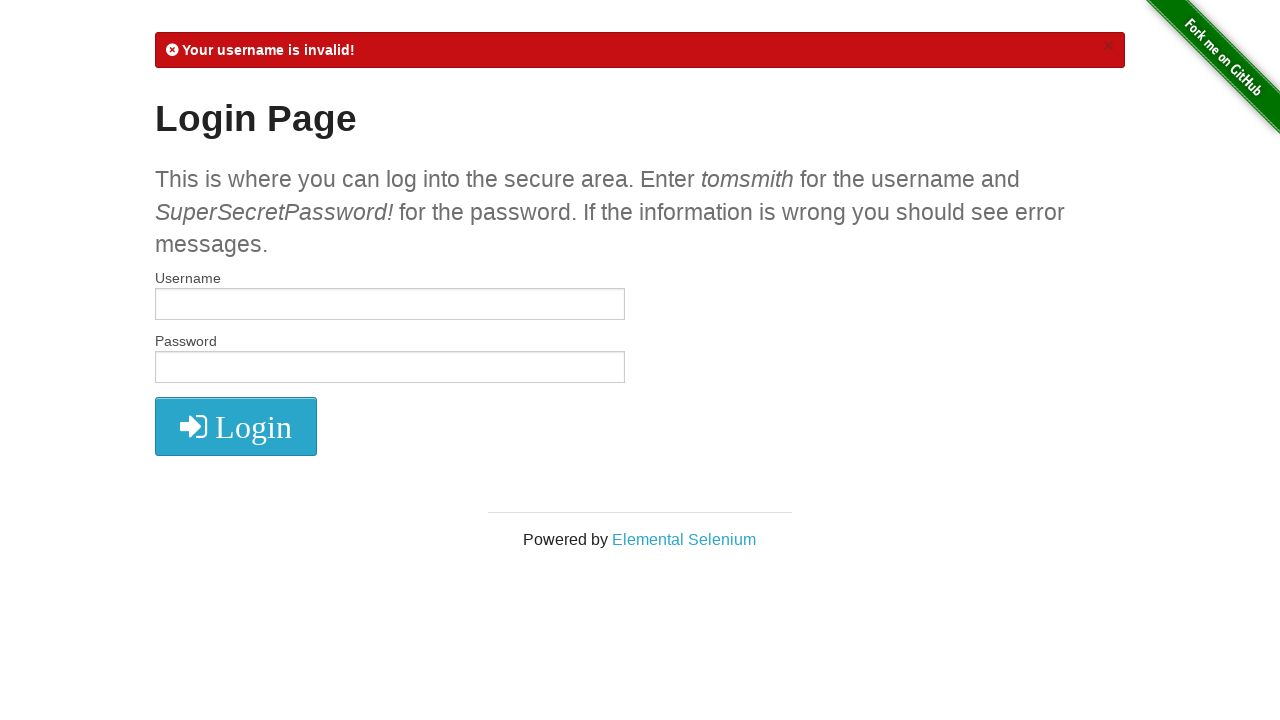